Tests the TodoMVC React application by adding two TODO items with dates, marking one as completed, verifying the strikethrough styling, deleting the completed item, and verifying it was removed from the list.

Starting URL: https://todomvc.com/examples/react/dist/

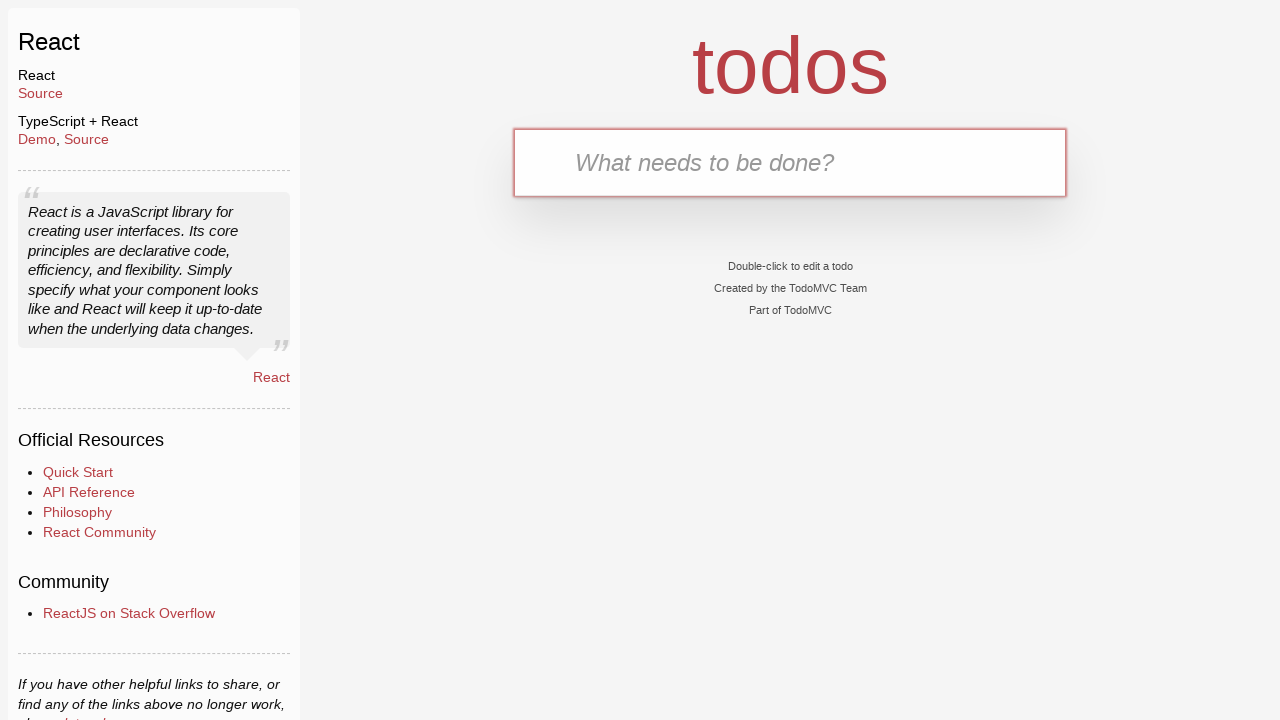

Validated current URL is https://todomvc.com/examples/react/dist/
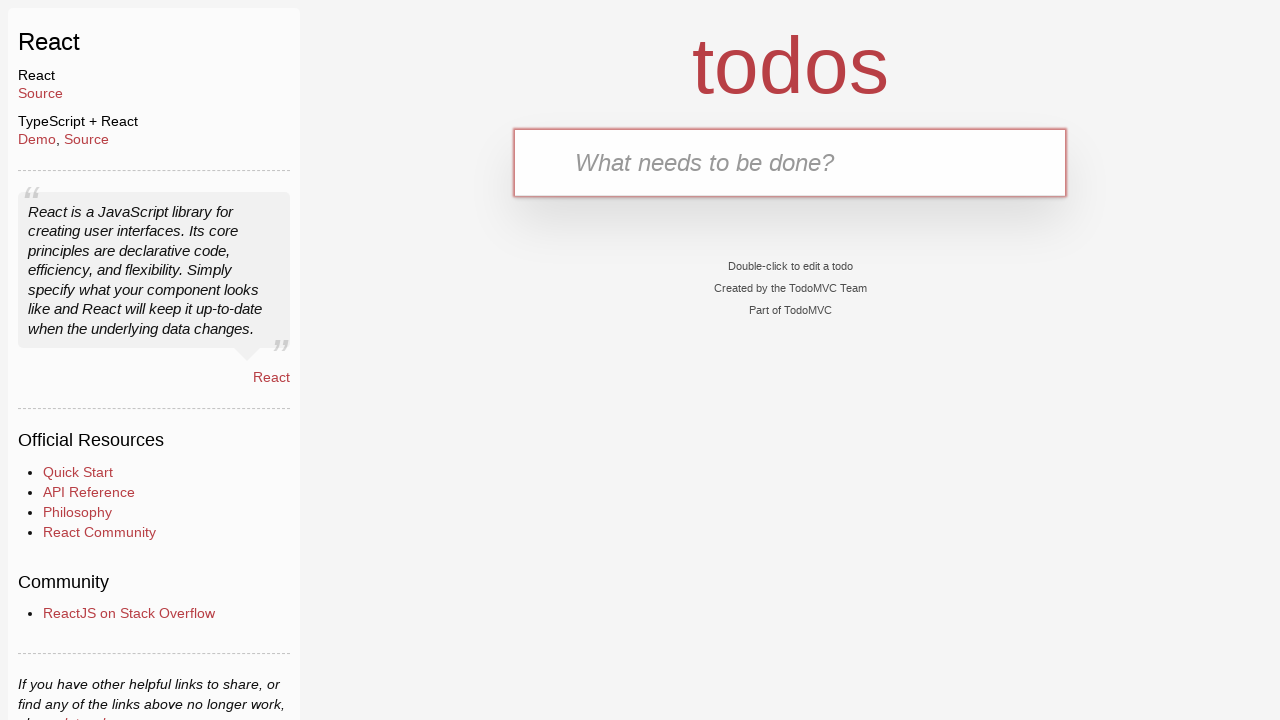

Filled todo input with 'TODO 1 - 2026-03-01' on xpath=//*[@id="todo-input"]
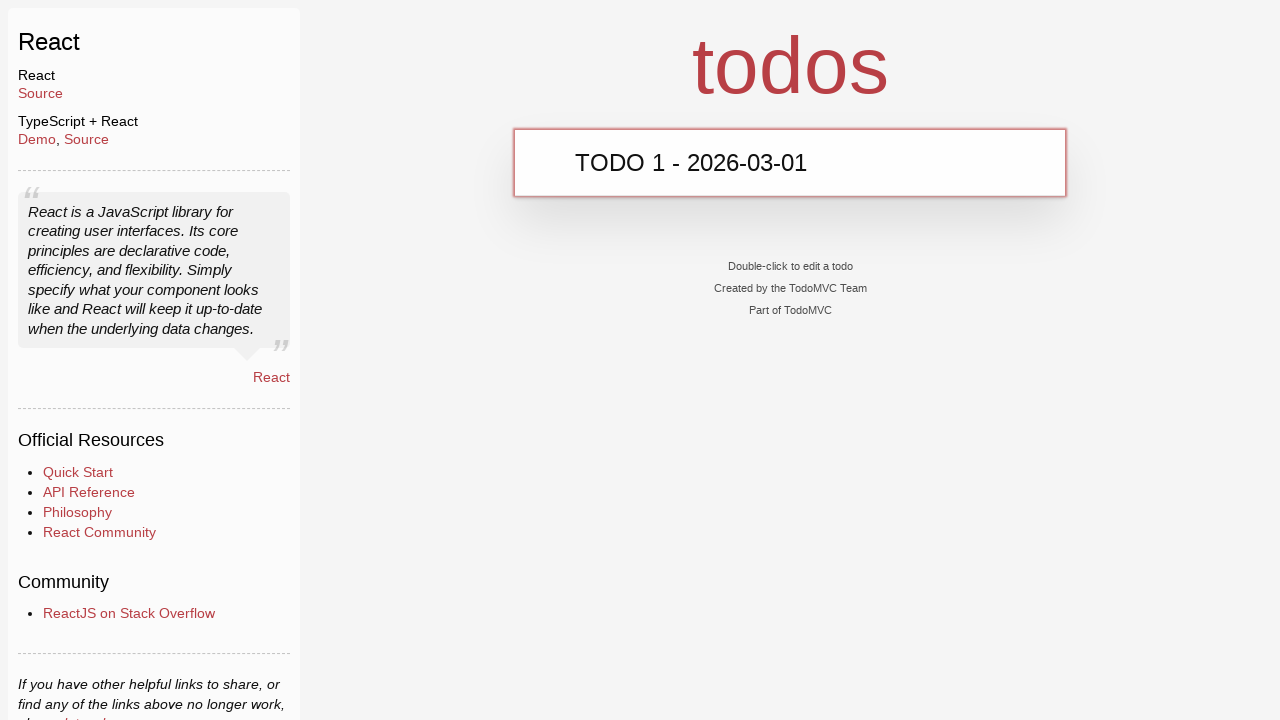

Pressed Enter to add first TODO item
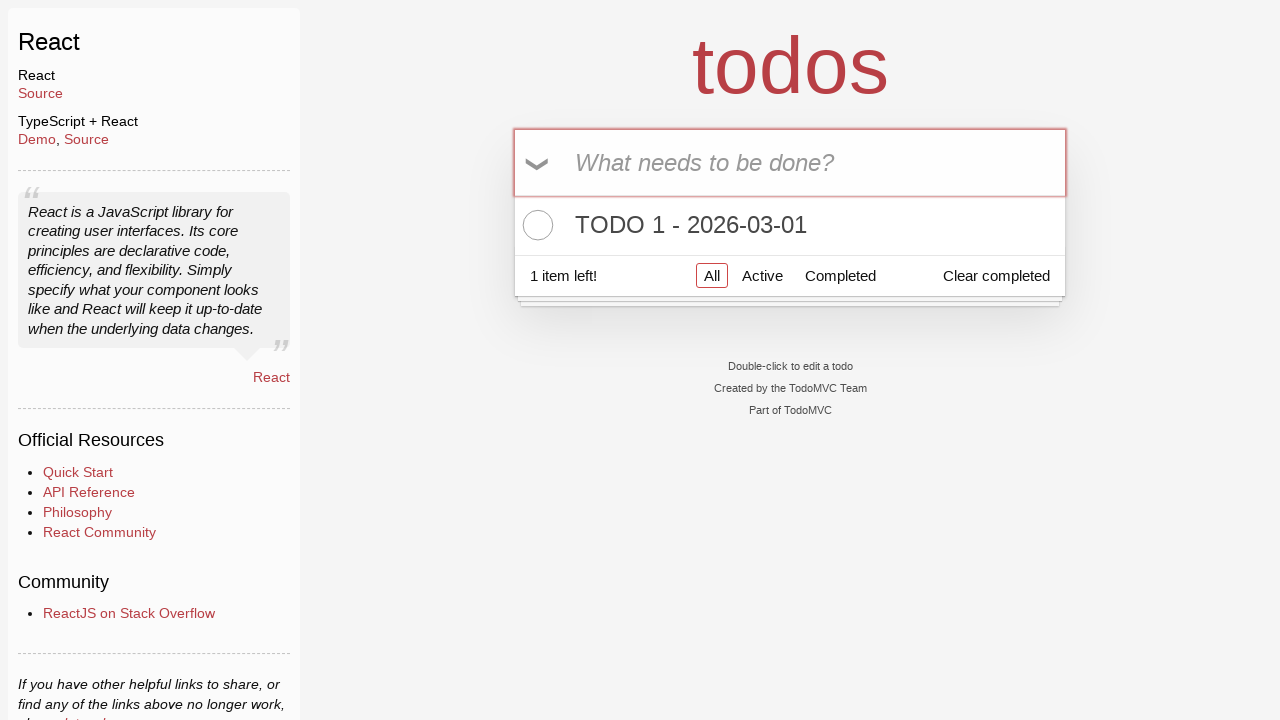

Verified first TODO item appears in list with text 'TODO 1 - 2026-03-01'
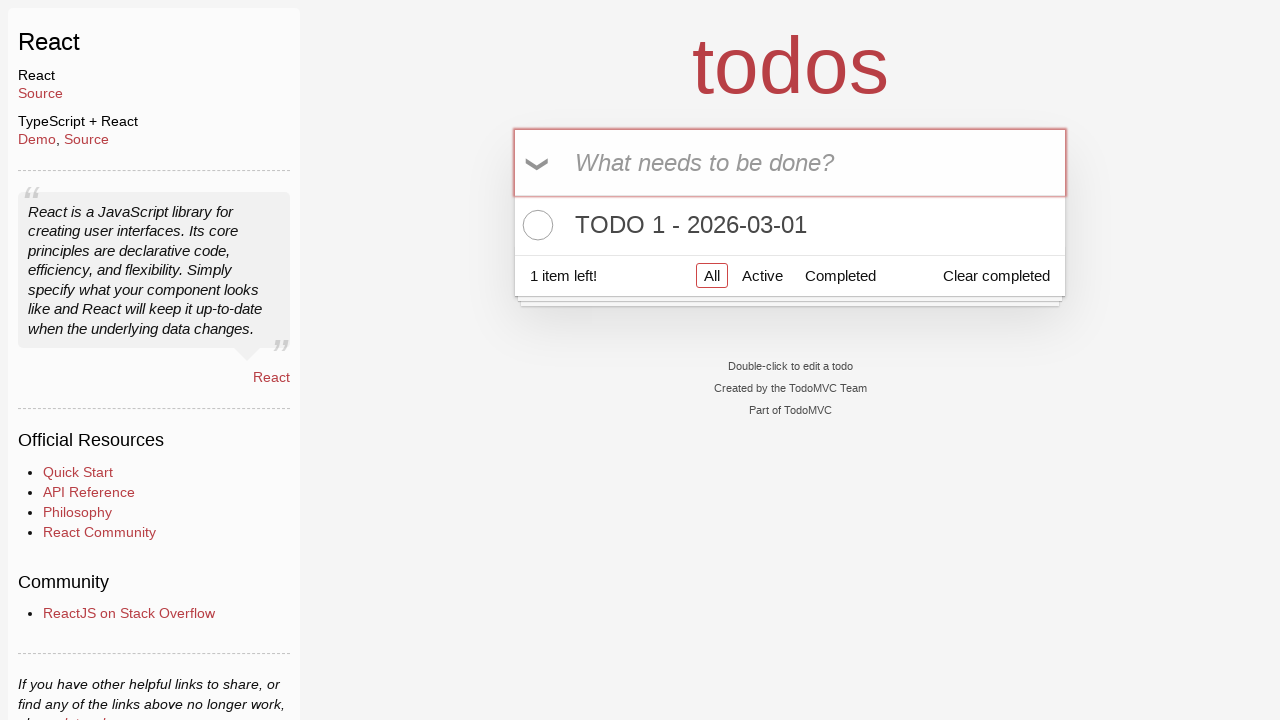

Filled todo input with 'TODO 2 - 2026-03-02' on xpath=//*[@id="todo-input"]
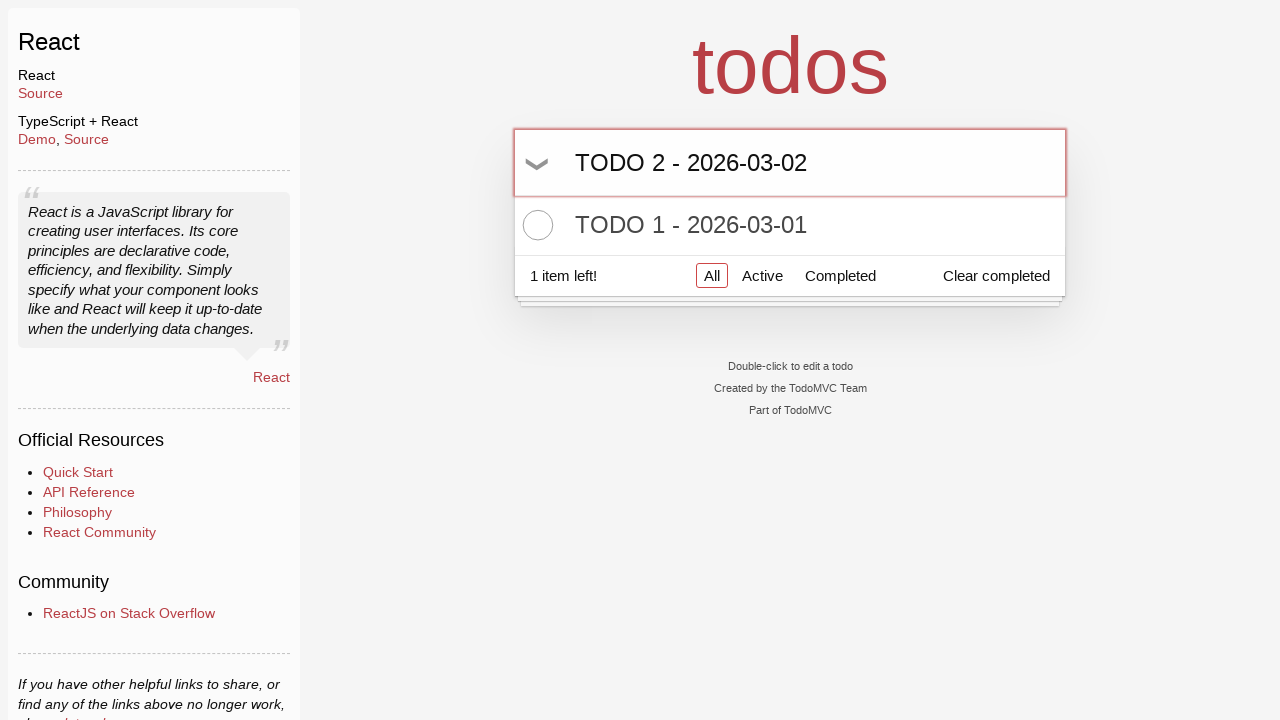

Pressed Enter to add second TODO item
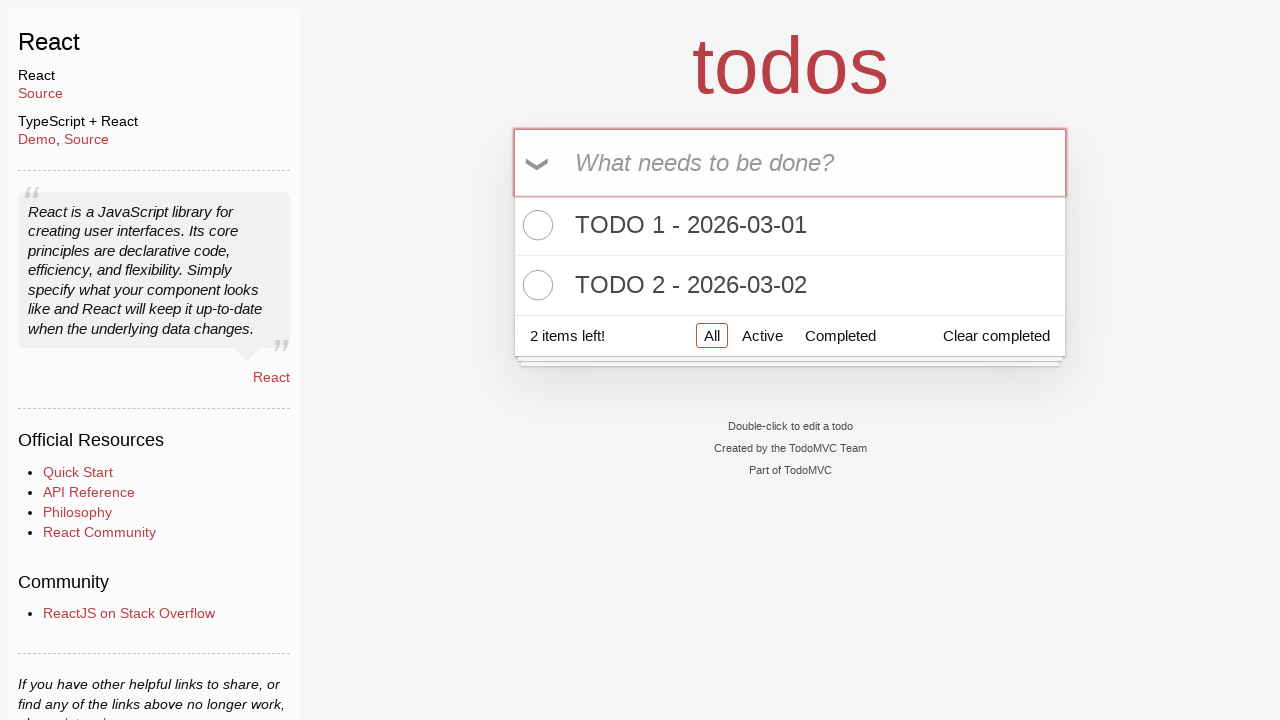

Clicked checkbox to mark first TODO item as completed at (535, 285) on xpath=//*[@id="root"]/main/ul/li[2]/div/input
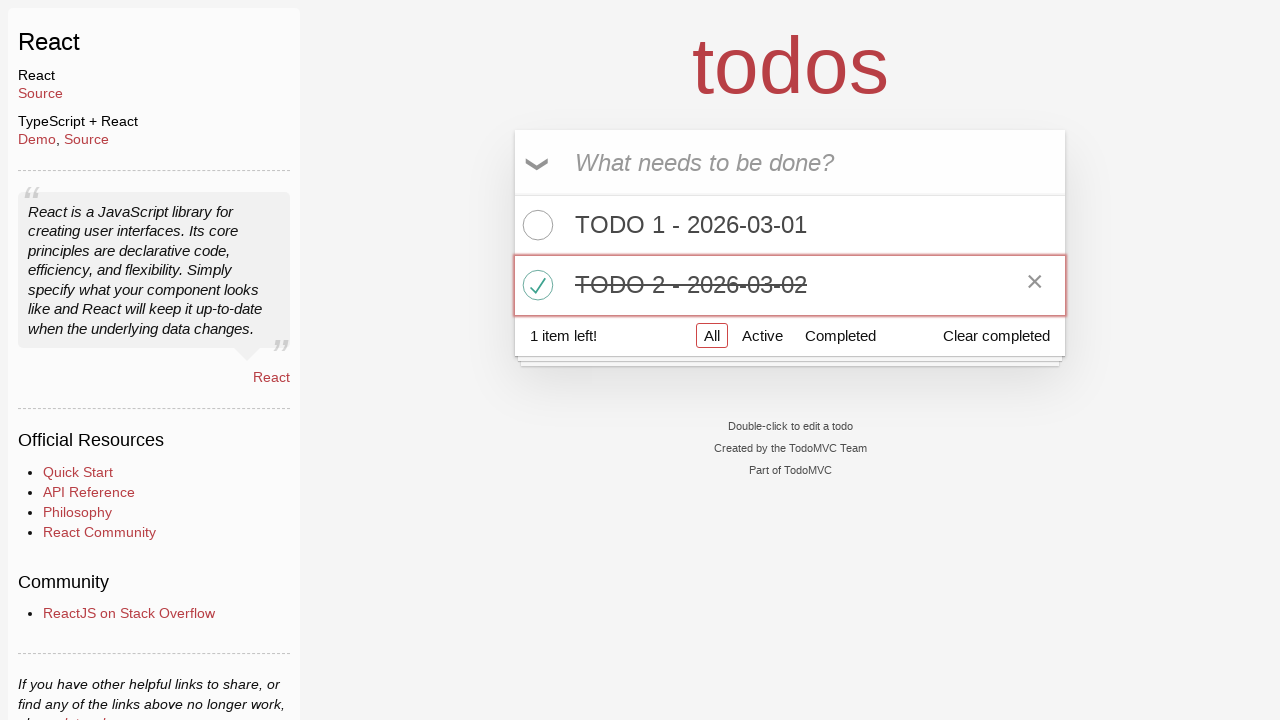

Verified completed TODO item has strikethrough text decoration
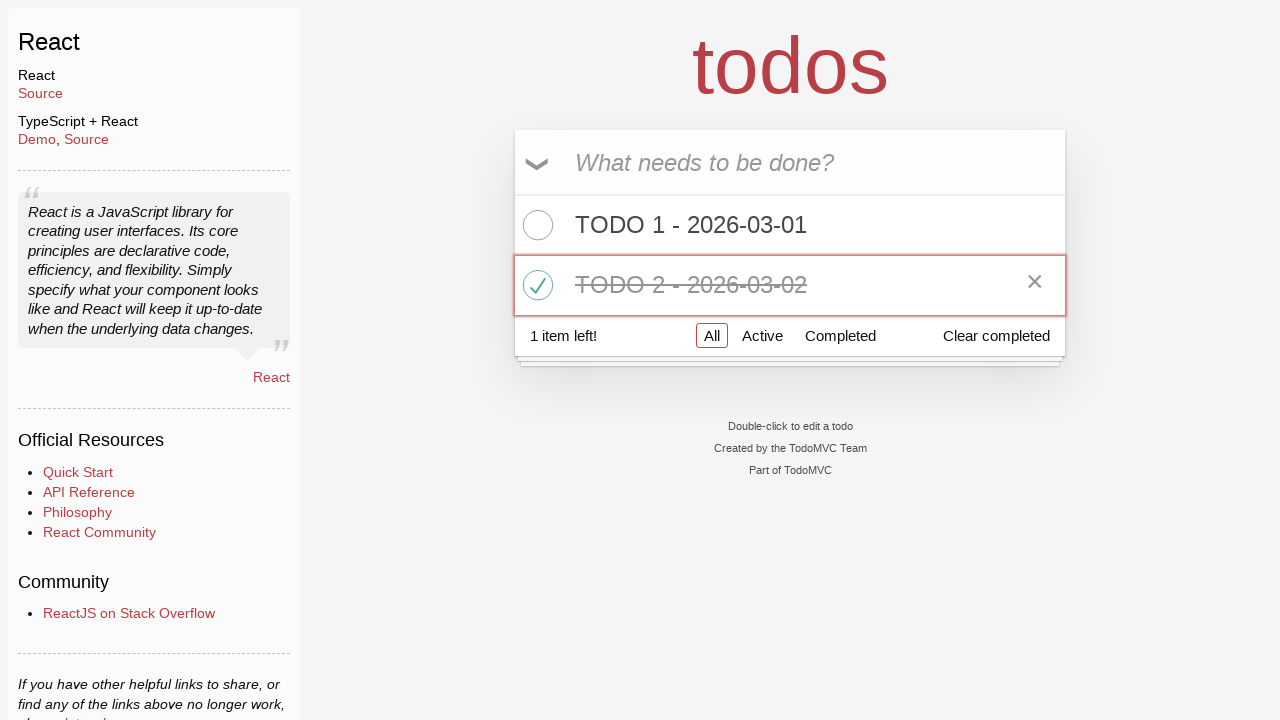

Hovered over completed TODO item to reveal delete button at (790, 285) on xpath=//*[@id="root"]/main/ul/li[2]/div/label
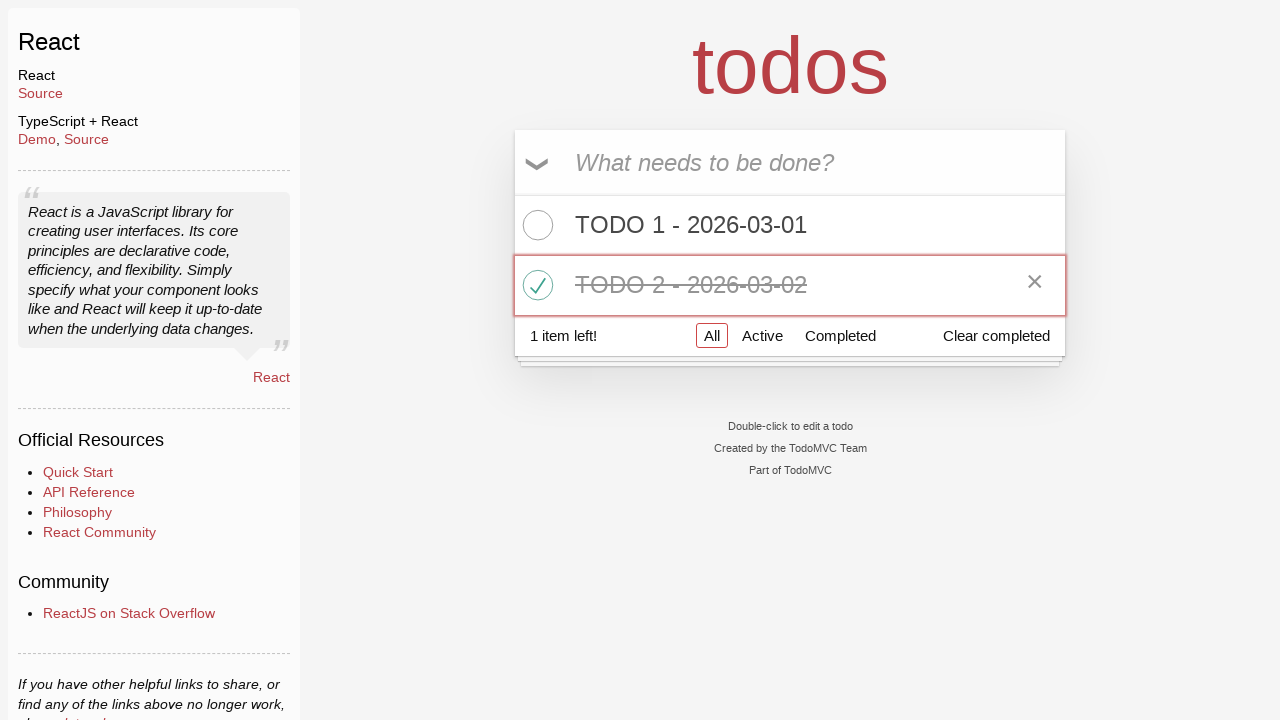

Clicked delete button to remove completed TODO item at (1035, 285) on xpath=//*[@id="root"]/main/ul/li[2]/div/button
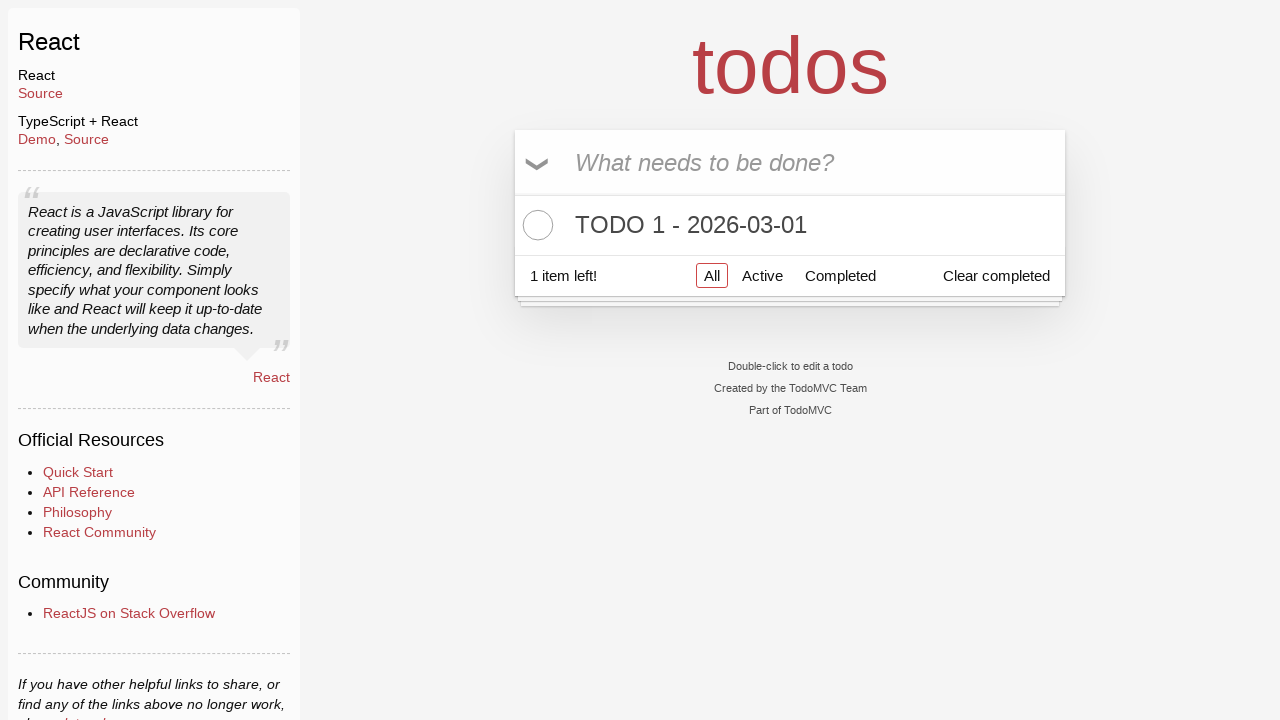

Verified only one TODO item remains in the list after deletion
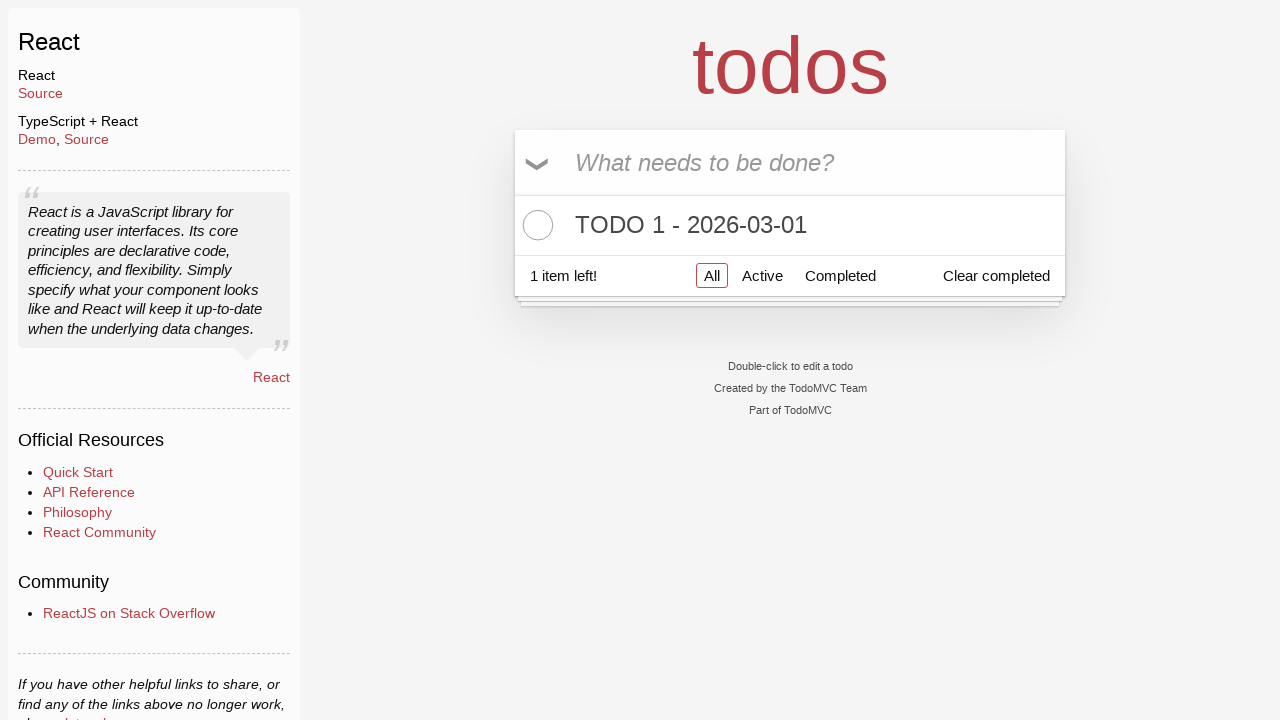

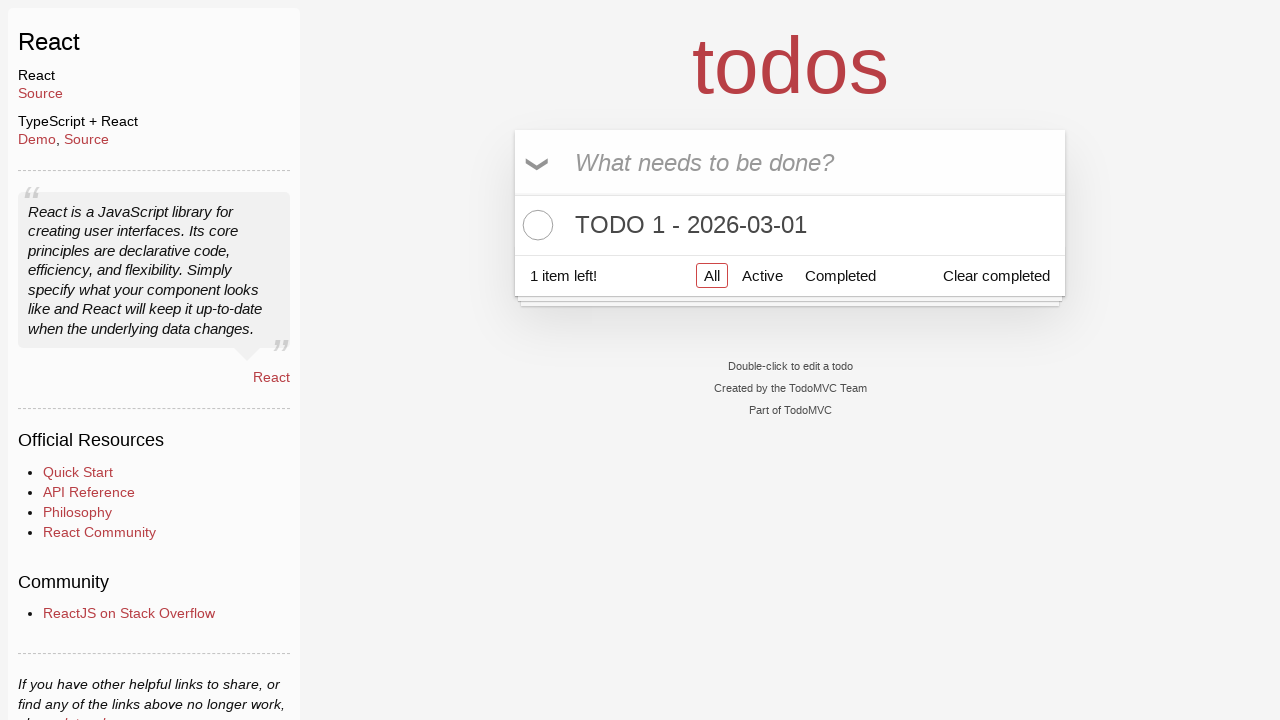